Tests handling multiple browser windows by clicking a button that opens a new window, switching between windows, and verifying window titles

Starting URL: https://www.rahulshettyacademy.com/AutomationPractice/

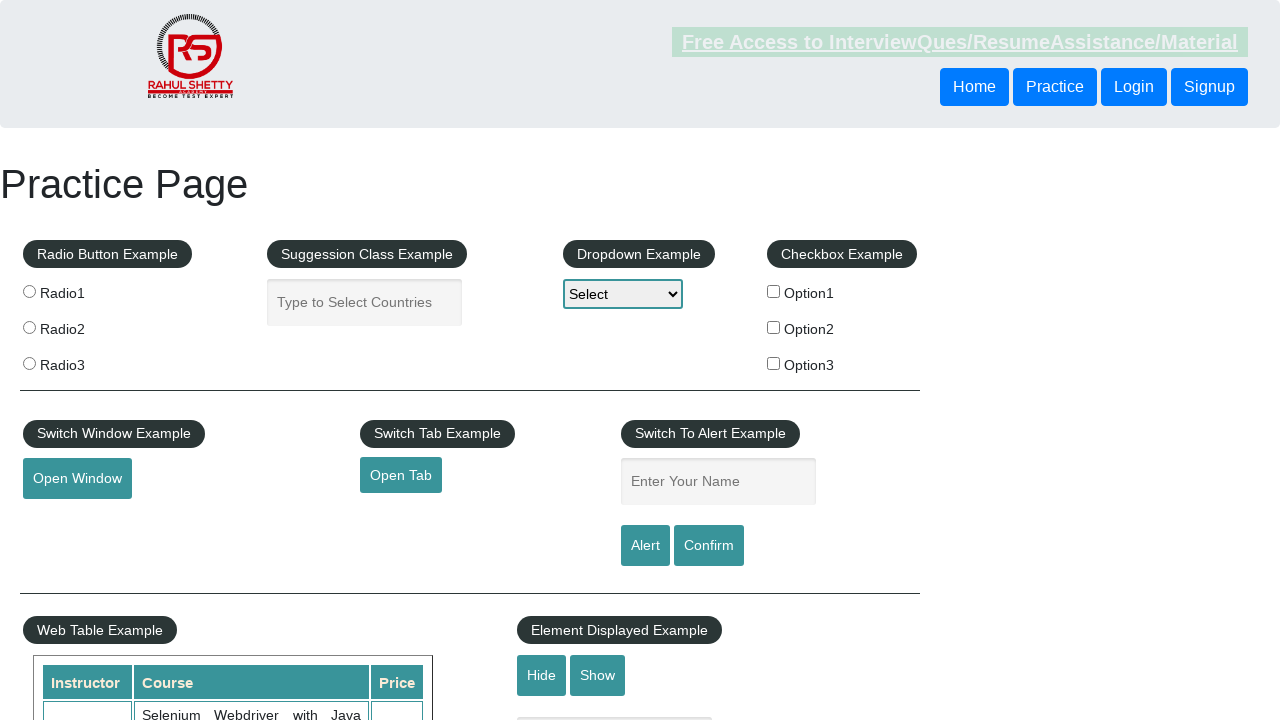

Clicked button to open new window at (77, 479) on button#openwindow
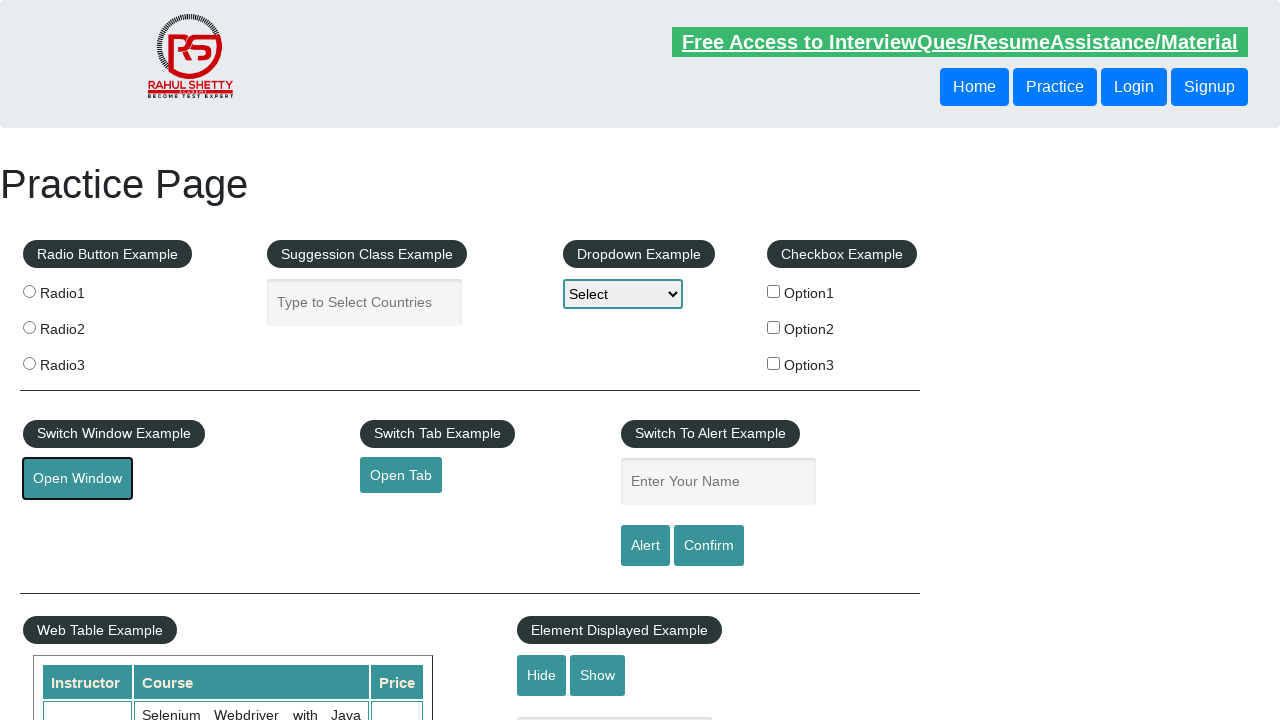

Captured new page/window object
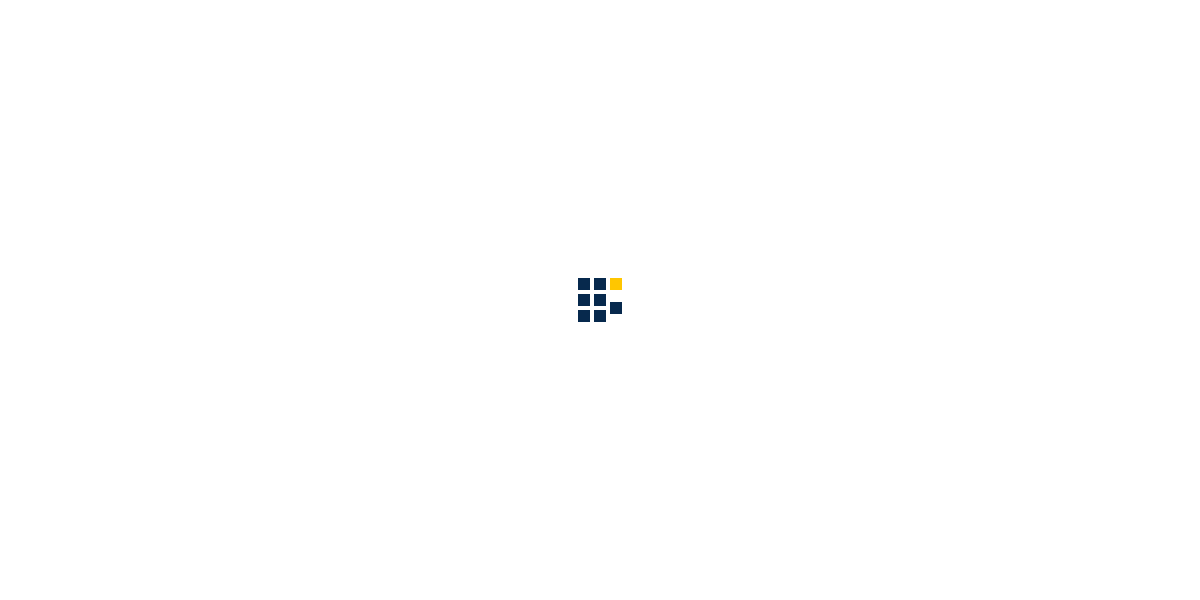

Waited for new window to load
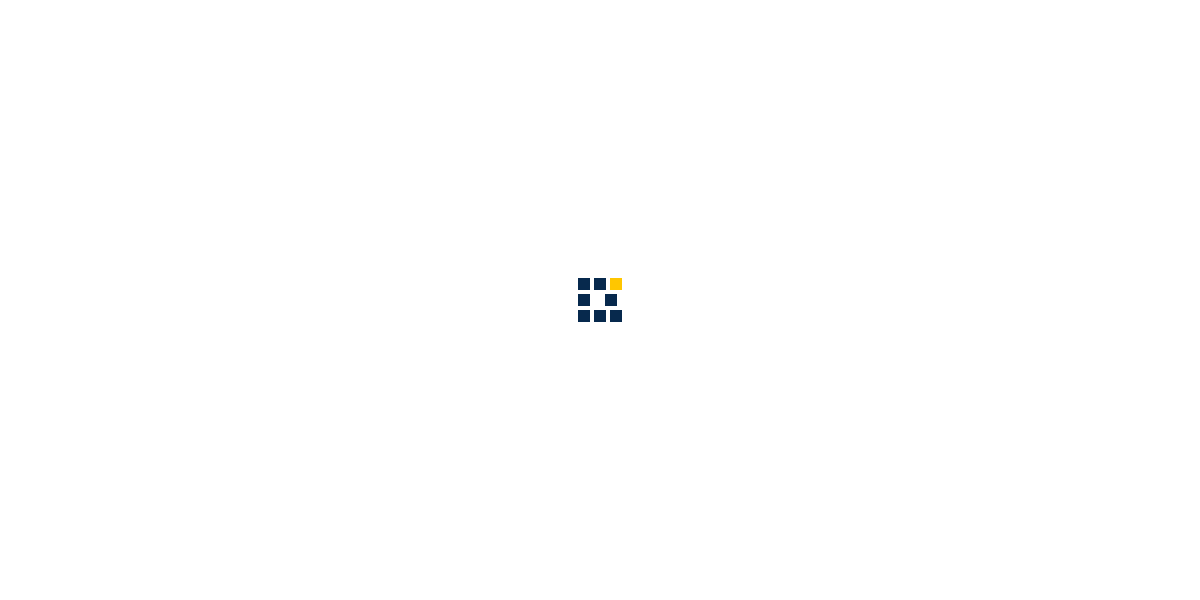

Retrieved new window title: QAClick Academy - A Testing Academy to Learn, Earn and Shine
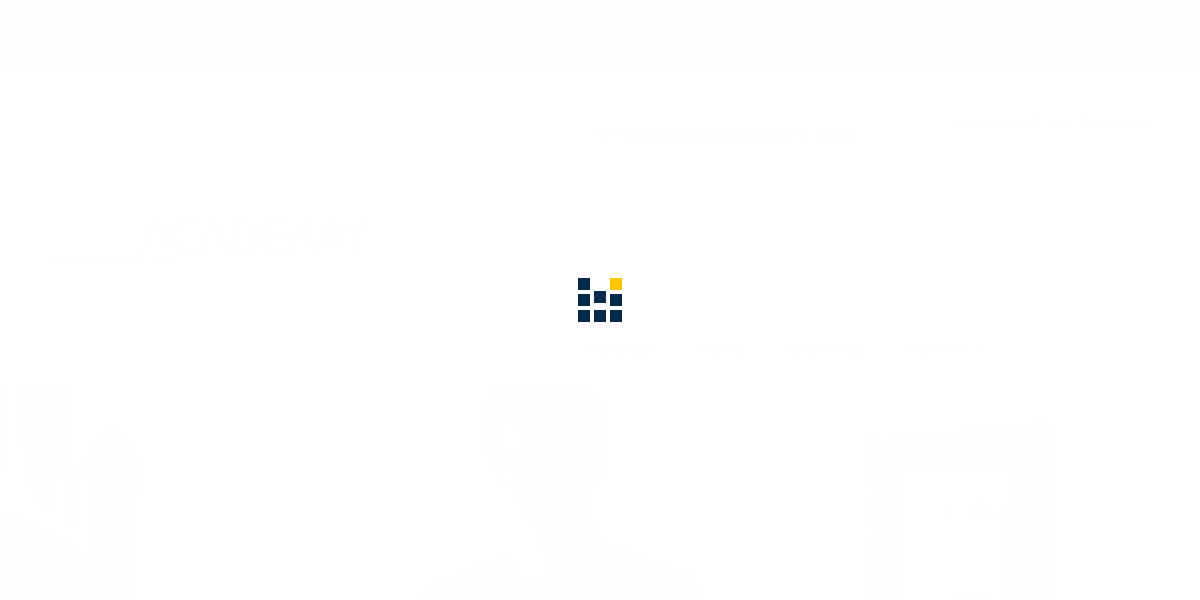

Retrieved original window title: Practice Page
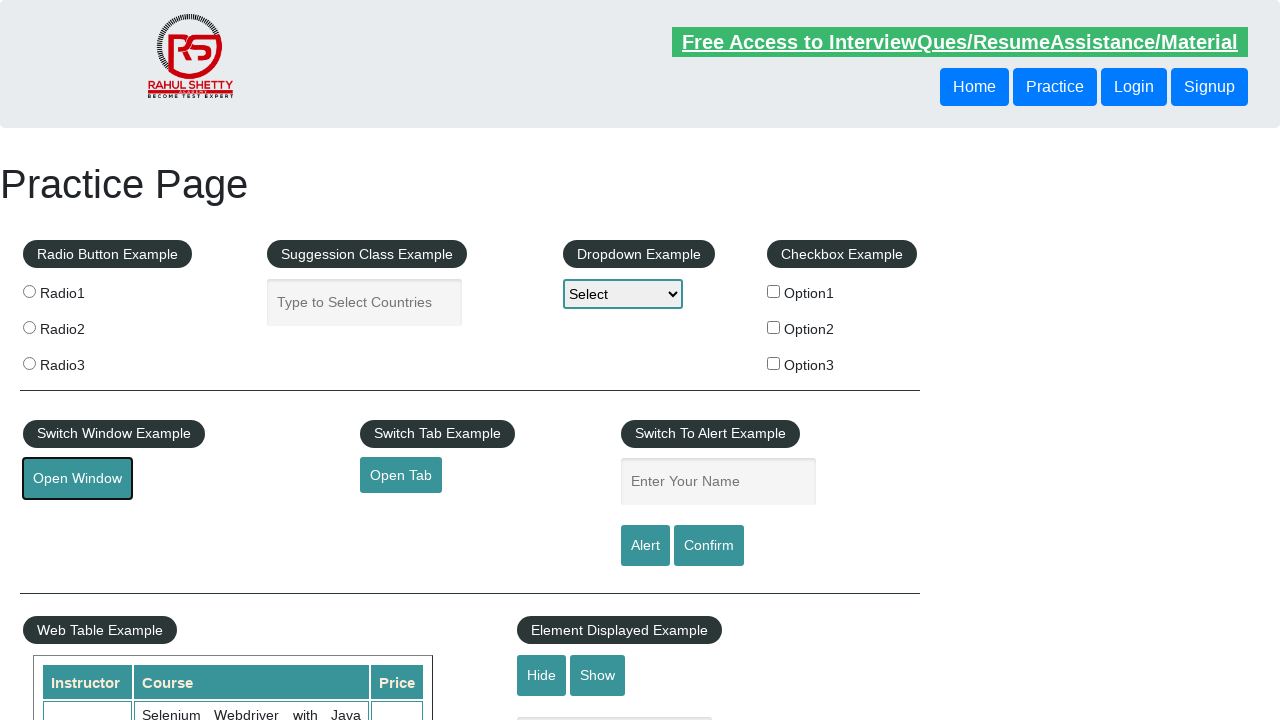

Closed the new window
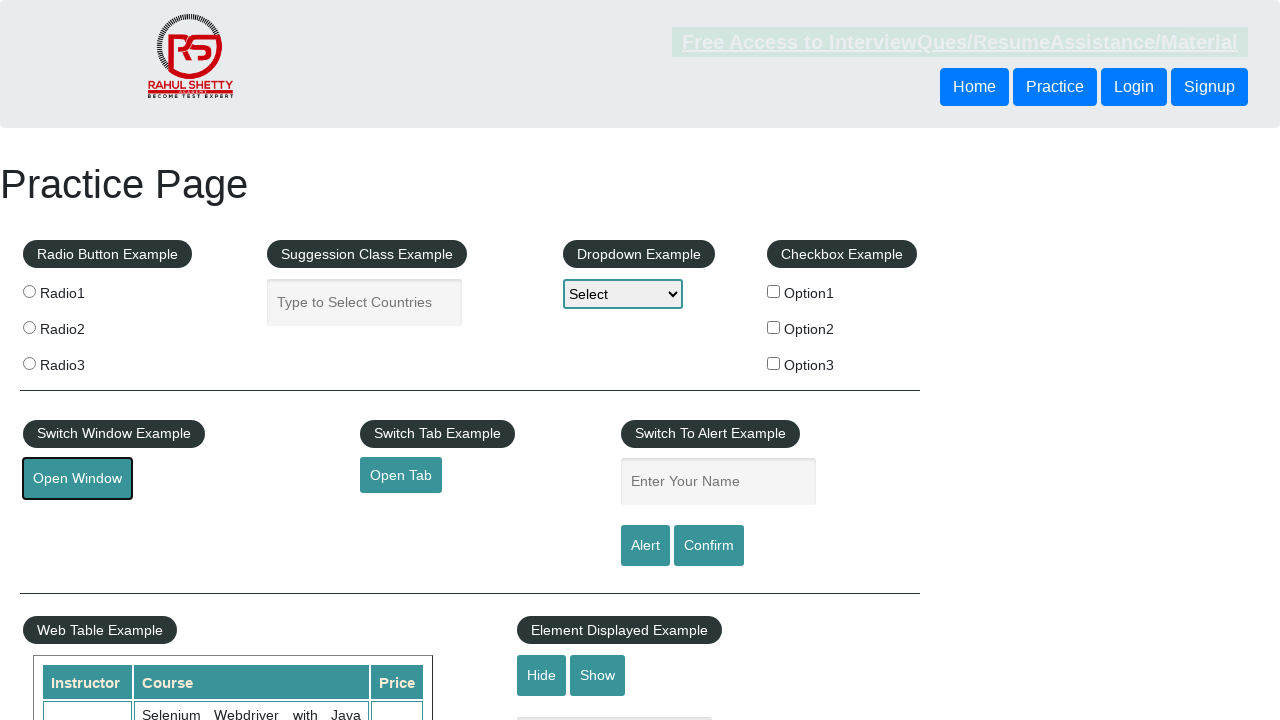

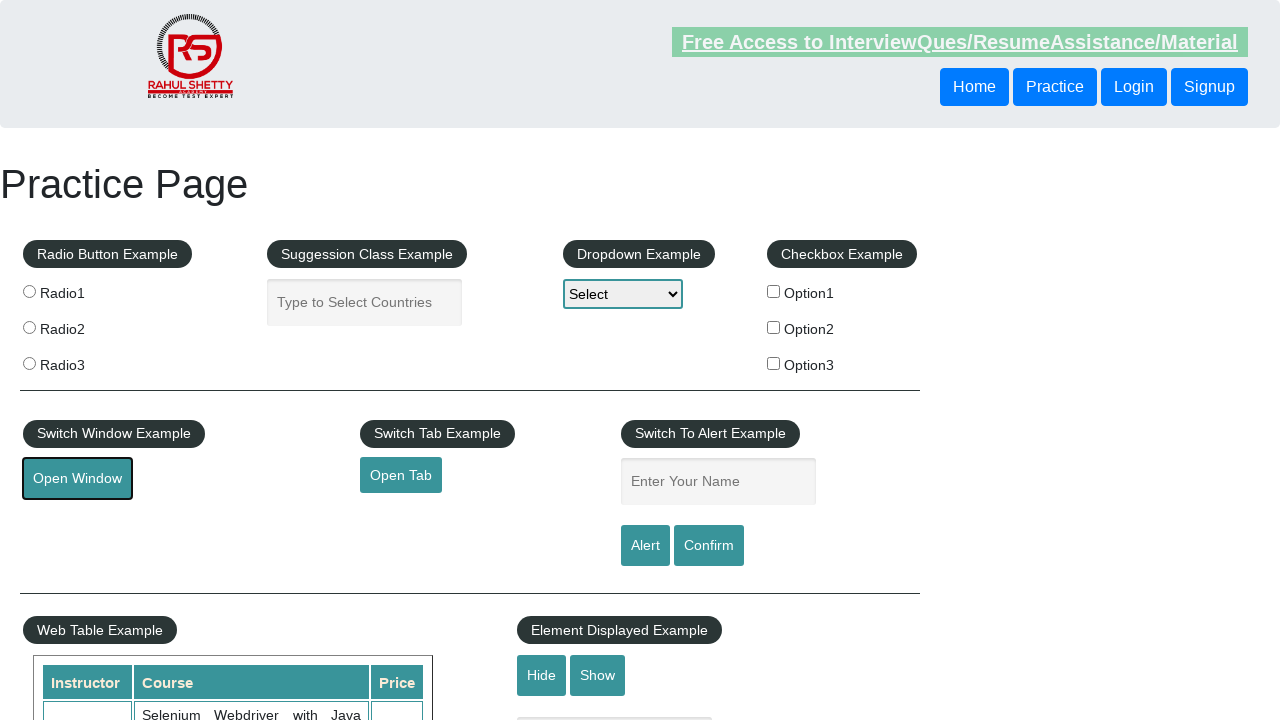